Tests that edits are saved when the input field loses focus

Starting URL: https://demo.playwright.dev/todomvc

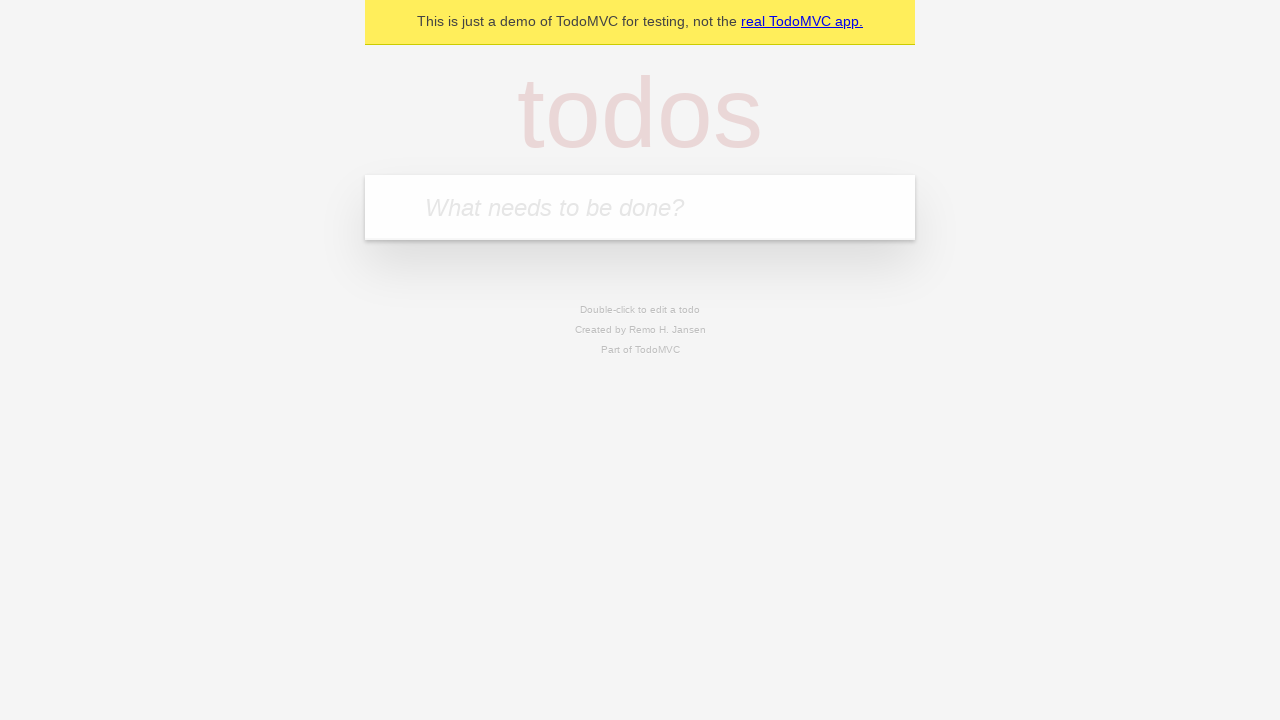

Filled new todo input with 'buy some cheese' on internal:attr=[placeholder="What needs to be done?"i]
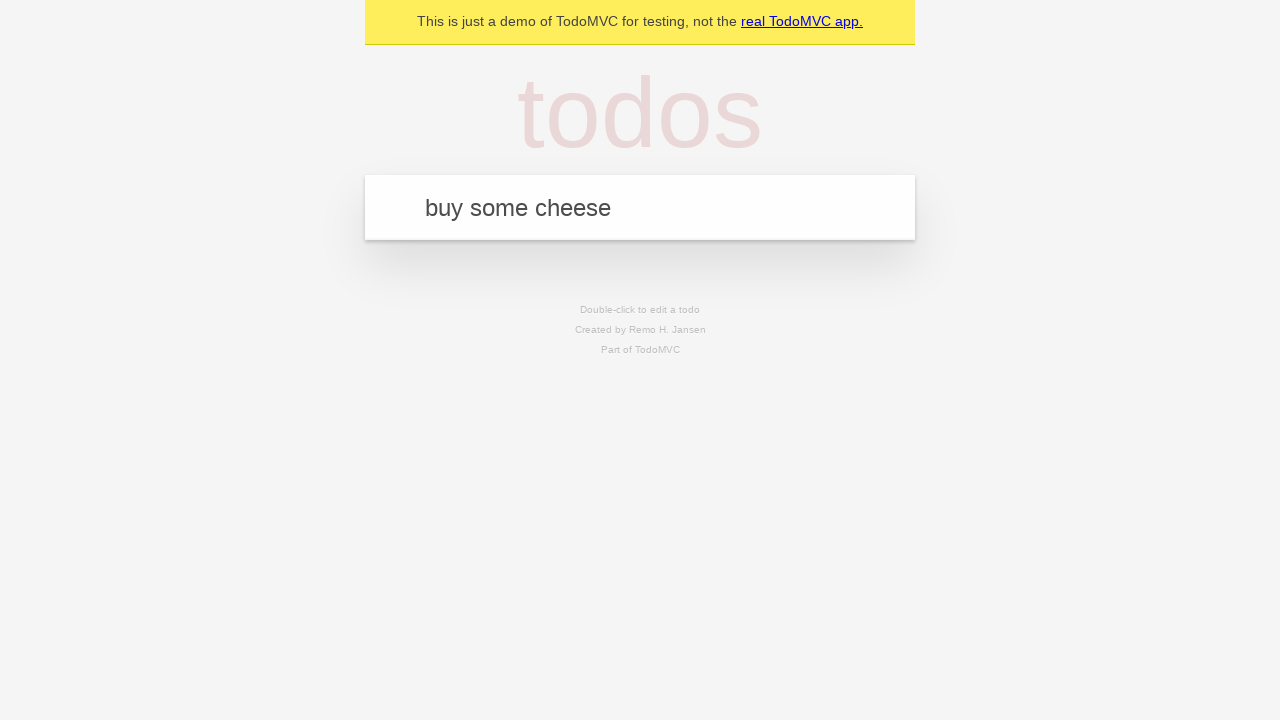

Pressed Enter to create todo 'buy some cheese' on internal:attr=[placeholder="What needs to be done?"i]
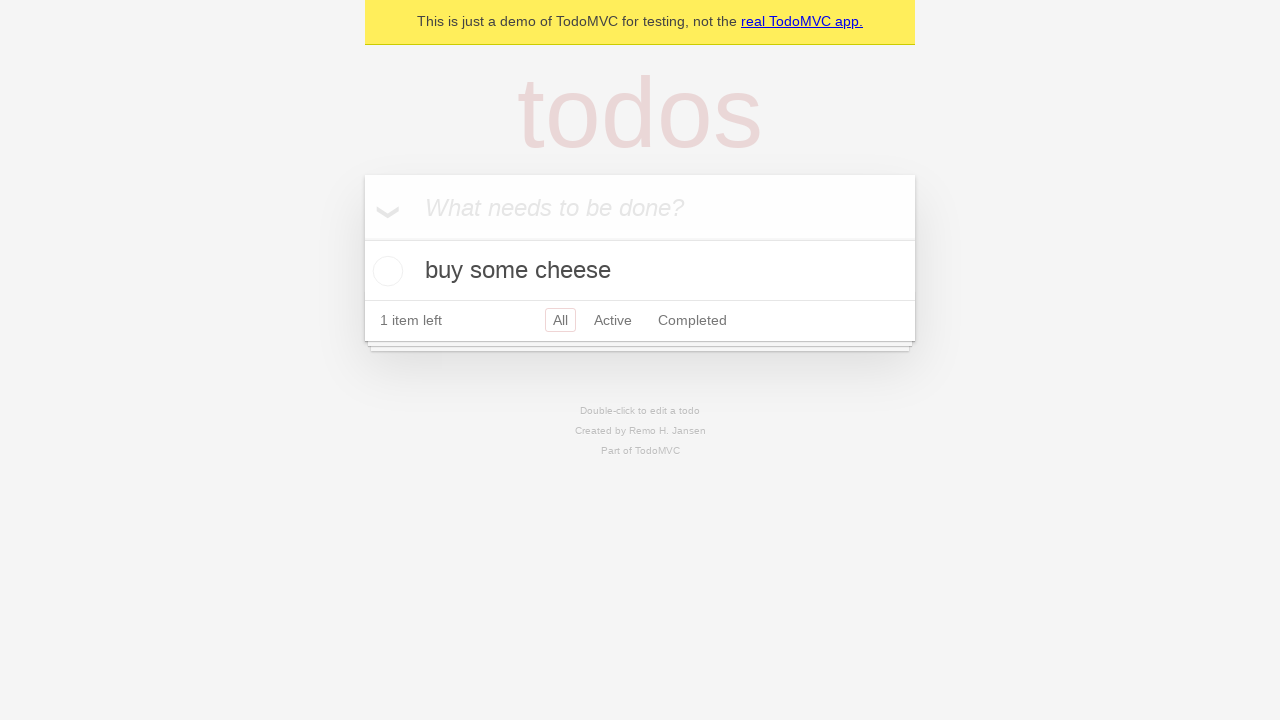

Filled new todo input with 'feed the cat' on internal:attr=[placeholder="What needs to be done?"i]
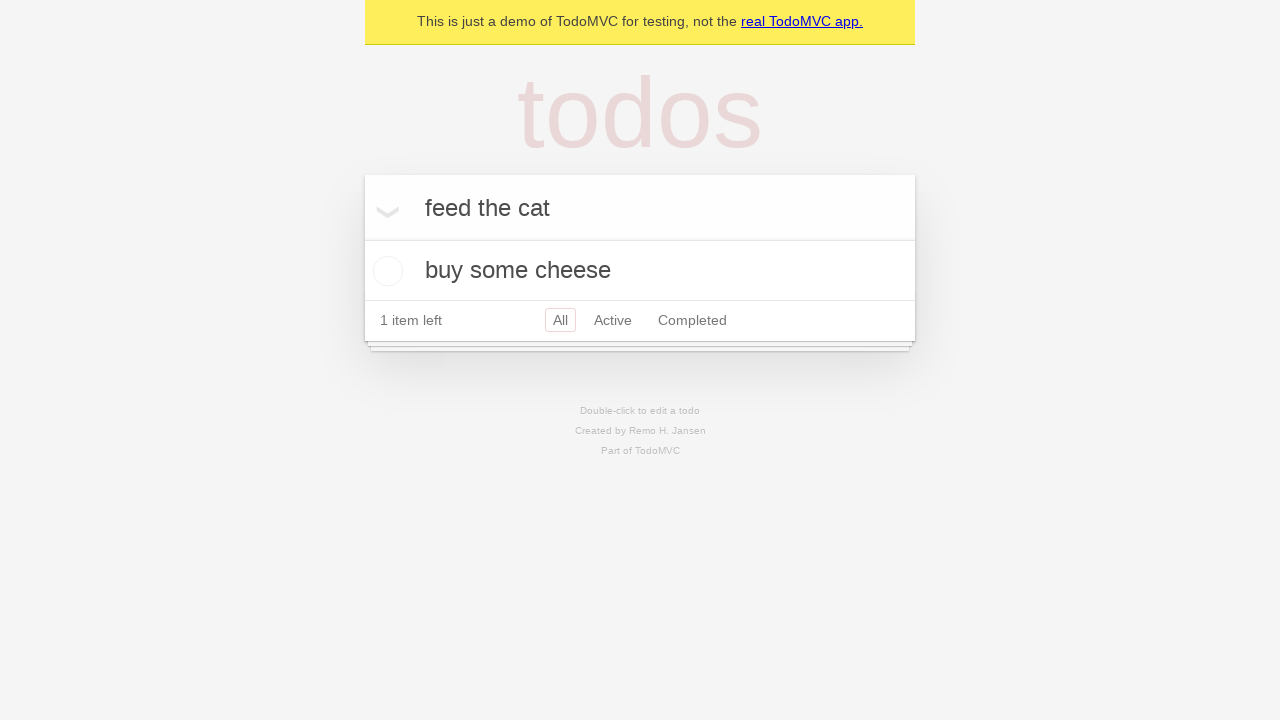

Pressed Enter to create todo 'feed the cat' on internal:attr=[placeholder="What needs to be done?"i]
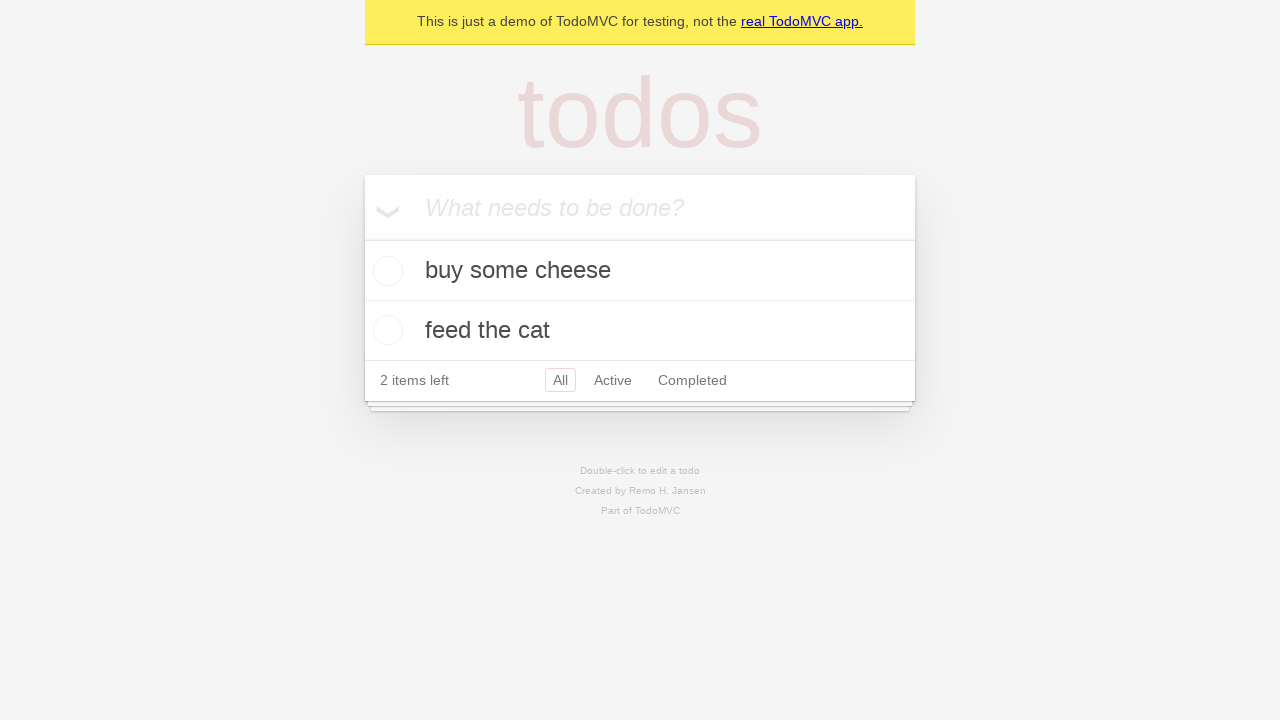

Filled new todo input with 'book a doctors appointment' on internal:attr=[placeholder="What needs to be done?"i]
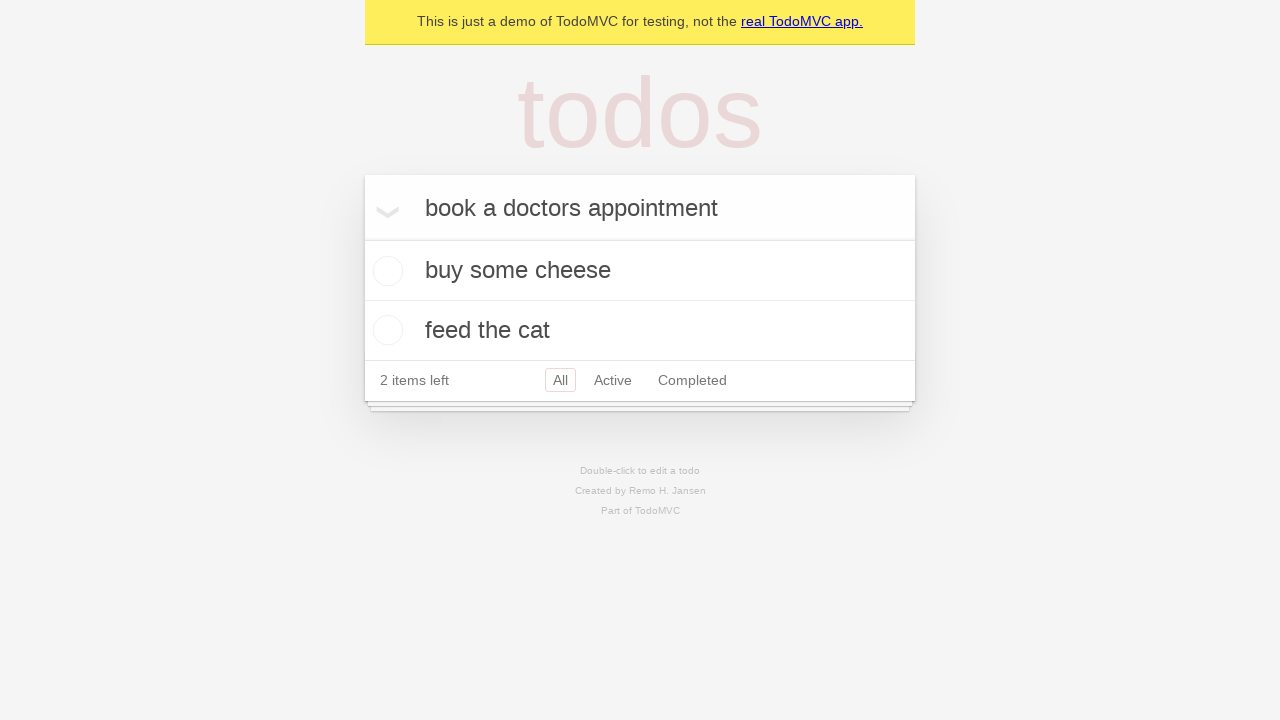

Pressed Enter to create todo 'book a doctors appointment' on internal:attr=[placeholder="What needs to be done?"i]
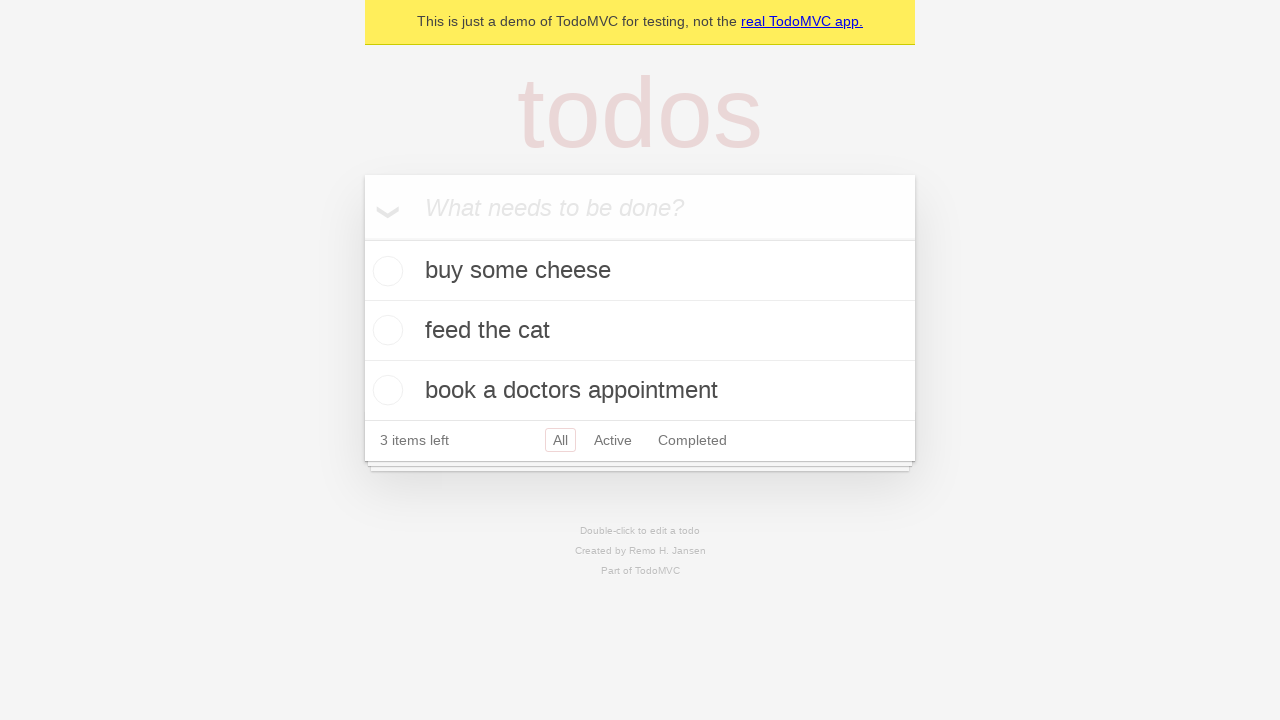

Waited for all 3 todos to be created
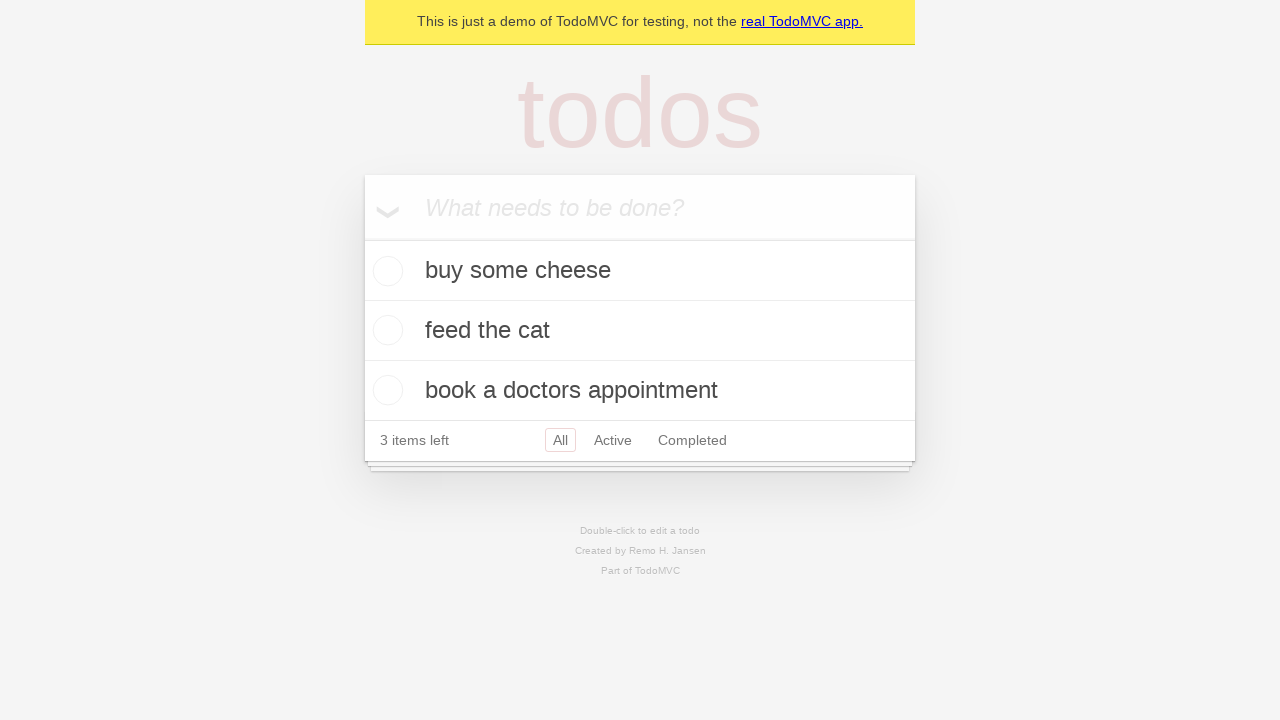

Double-clicked second todo to enter edit mode at (640, 331) on [data-testid='todo-item'] >> nth=1
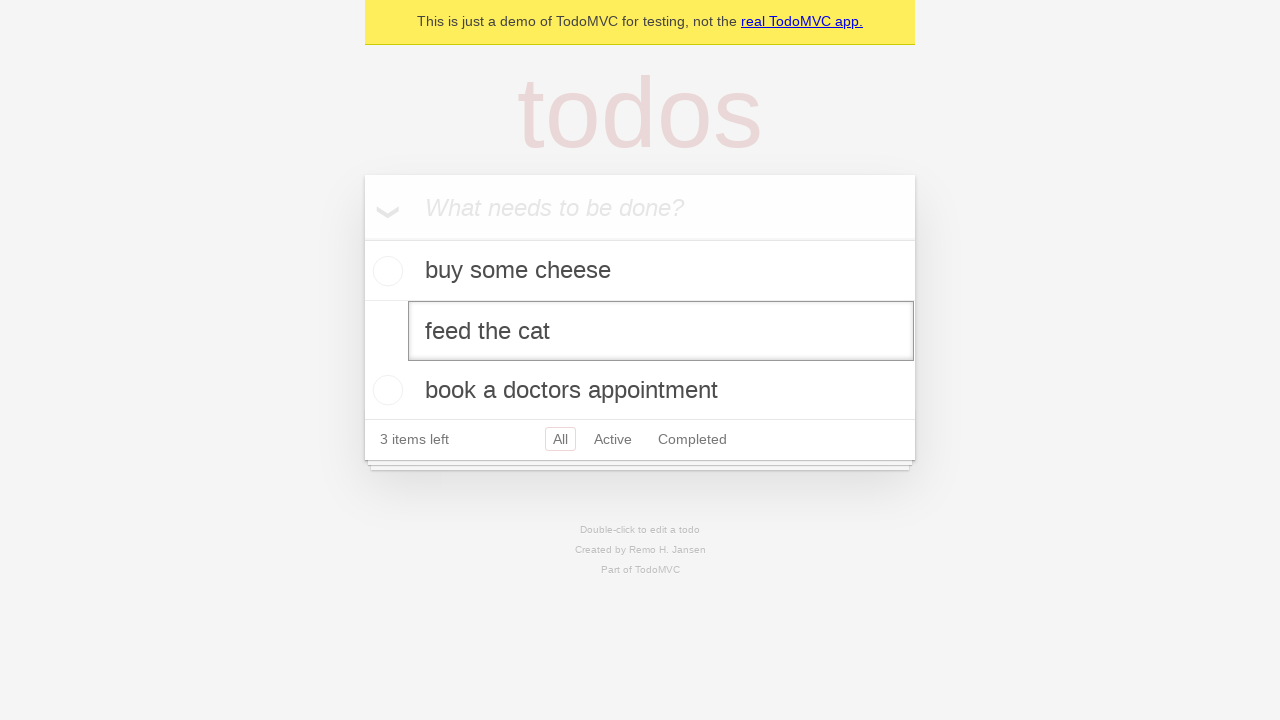

Filled edit input with 'buy some sausages' on [data-testid='todo-item'] >> nth=1 >> internal:role=textbox[name="Edit"i]
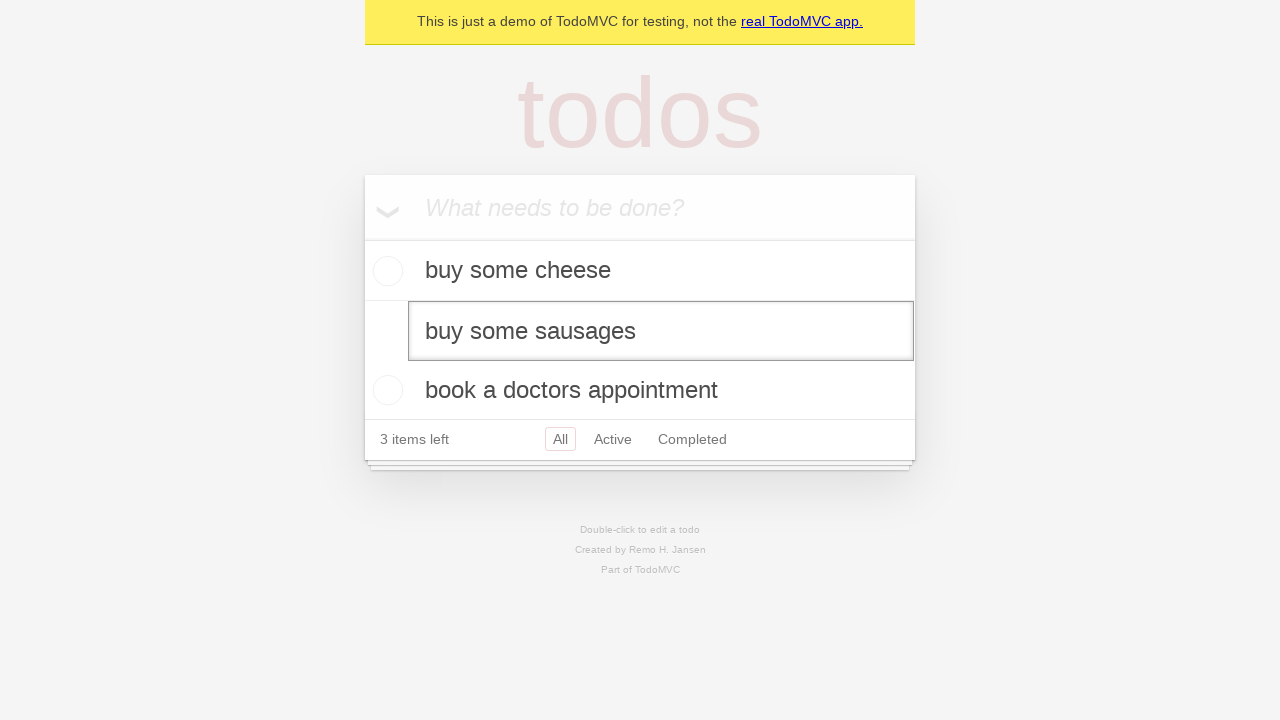

Triggered blur event on edit input to save changes
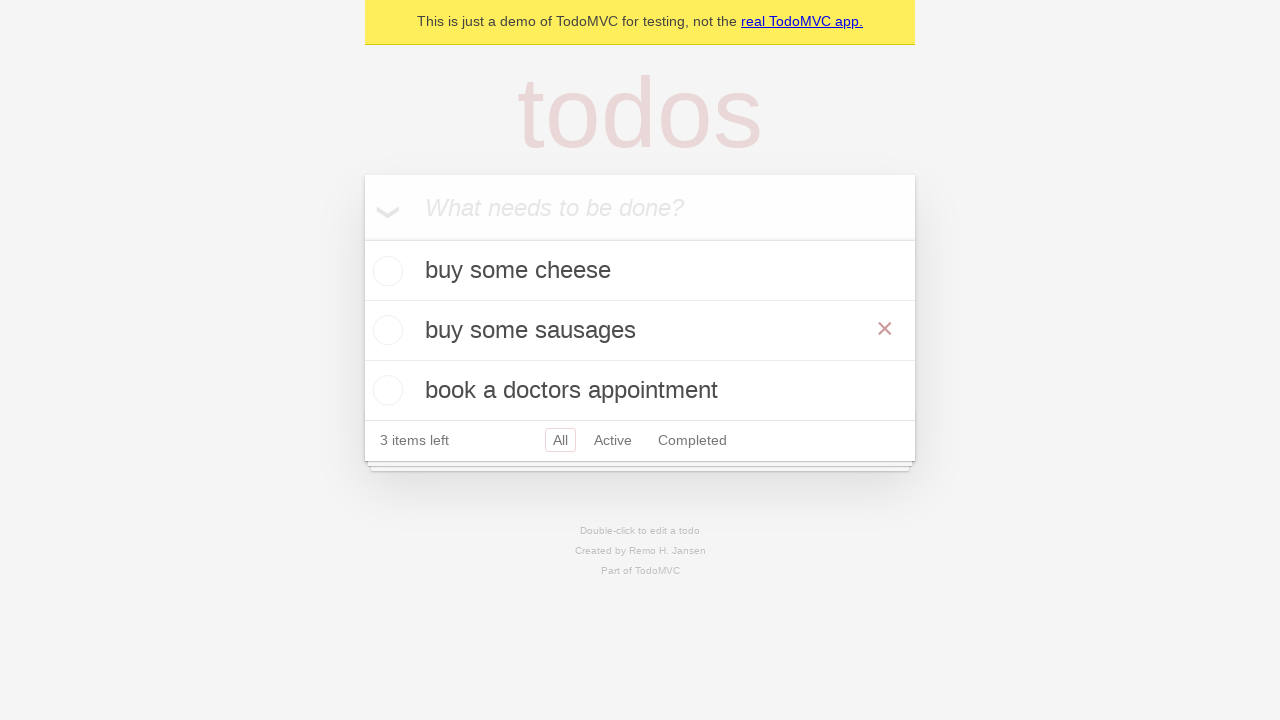

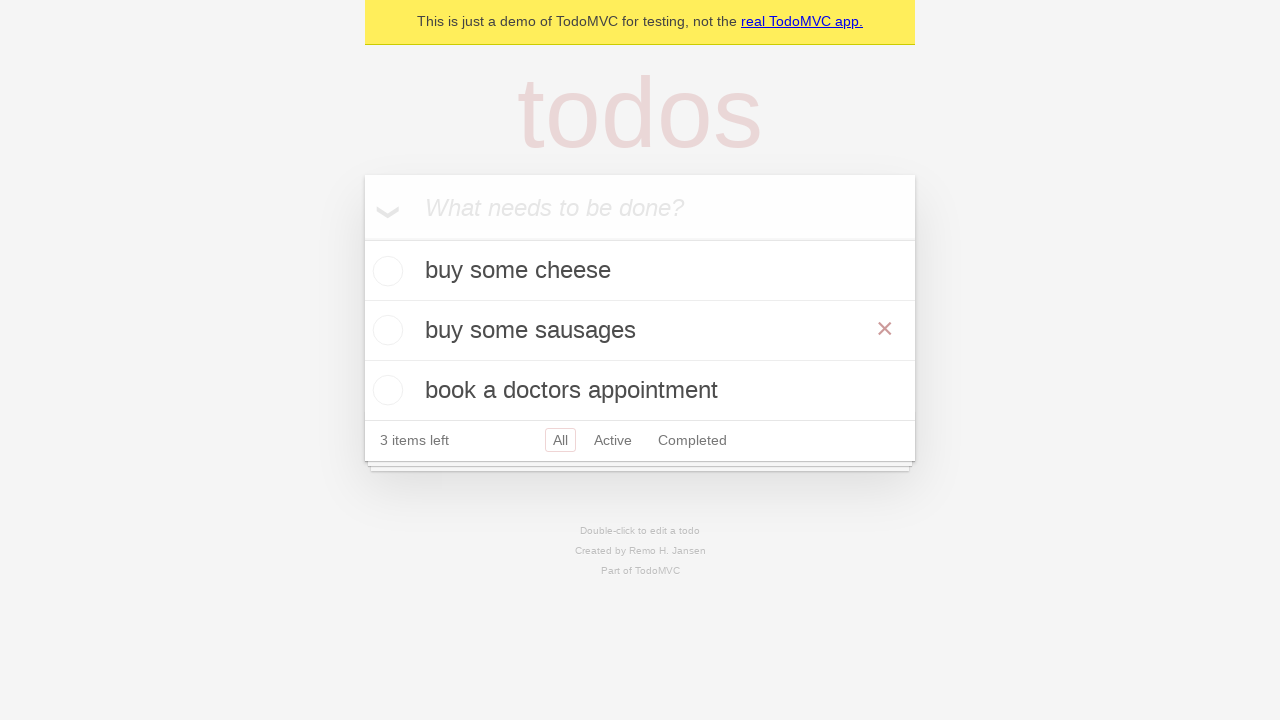